Opens the Jodayn website homepage and maximizes the browser window to verify the page loads successfully.

Starting URL: https://www.jodayn.com

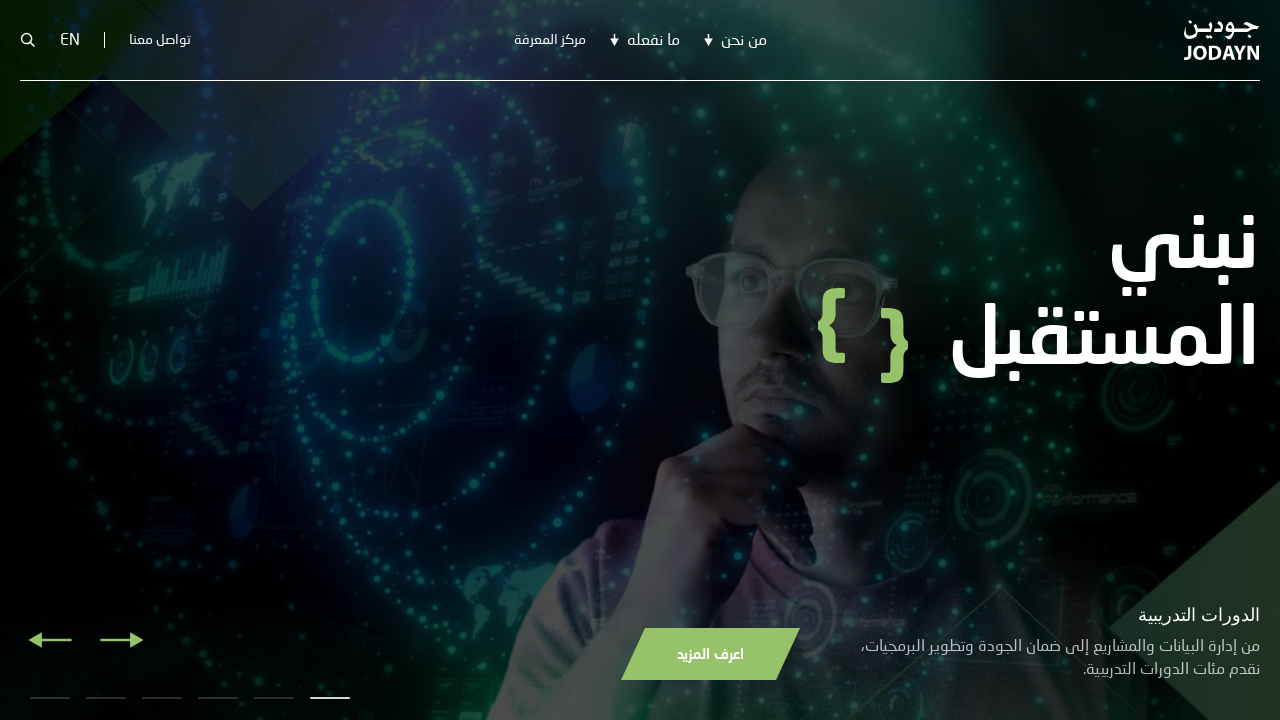

Set viewport size to 1920x1080
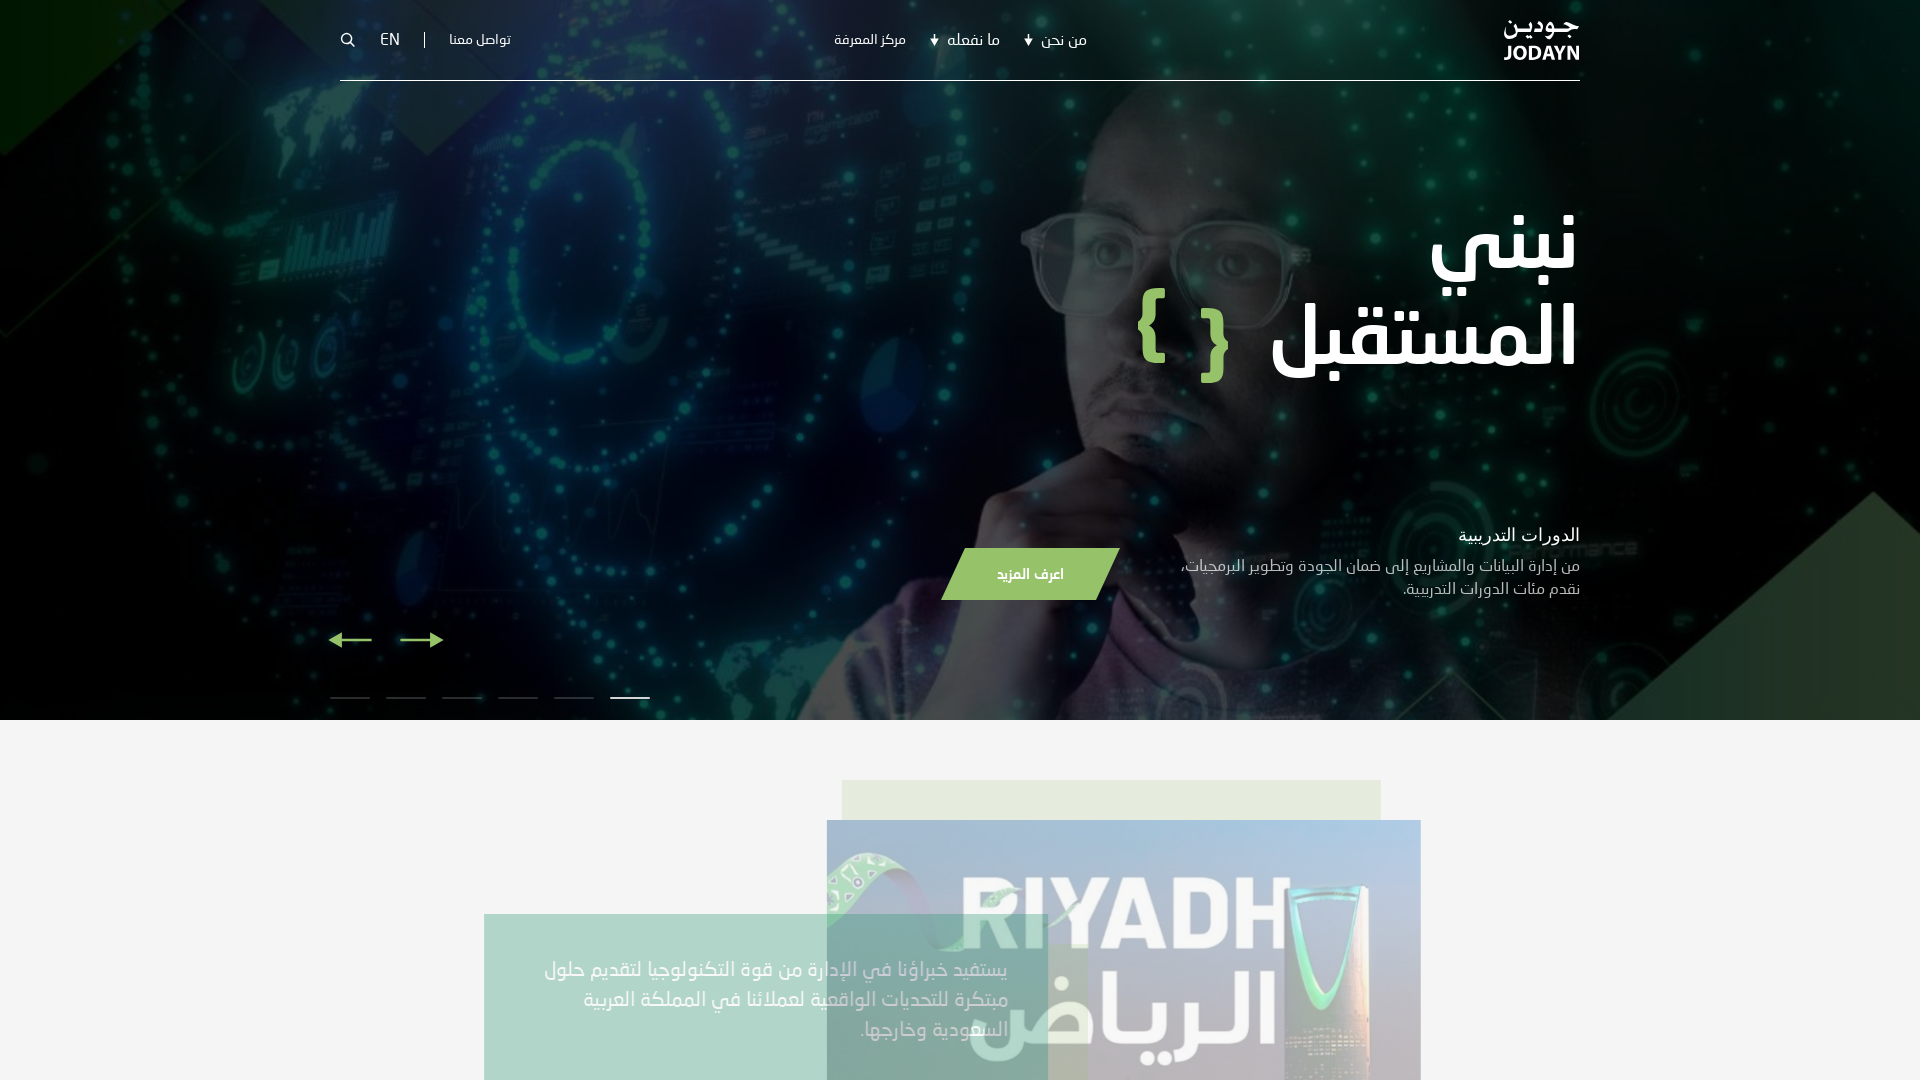

Page fully loaded (domcontentloaded)
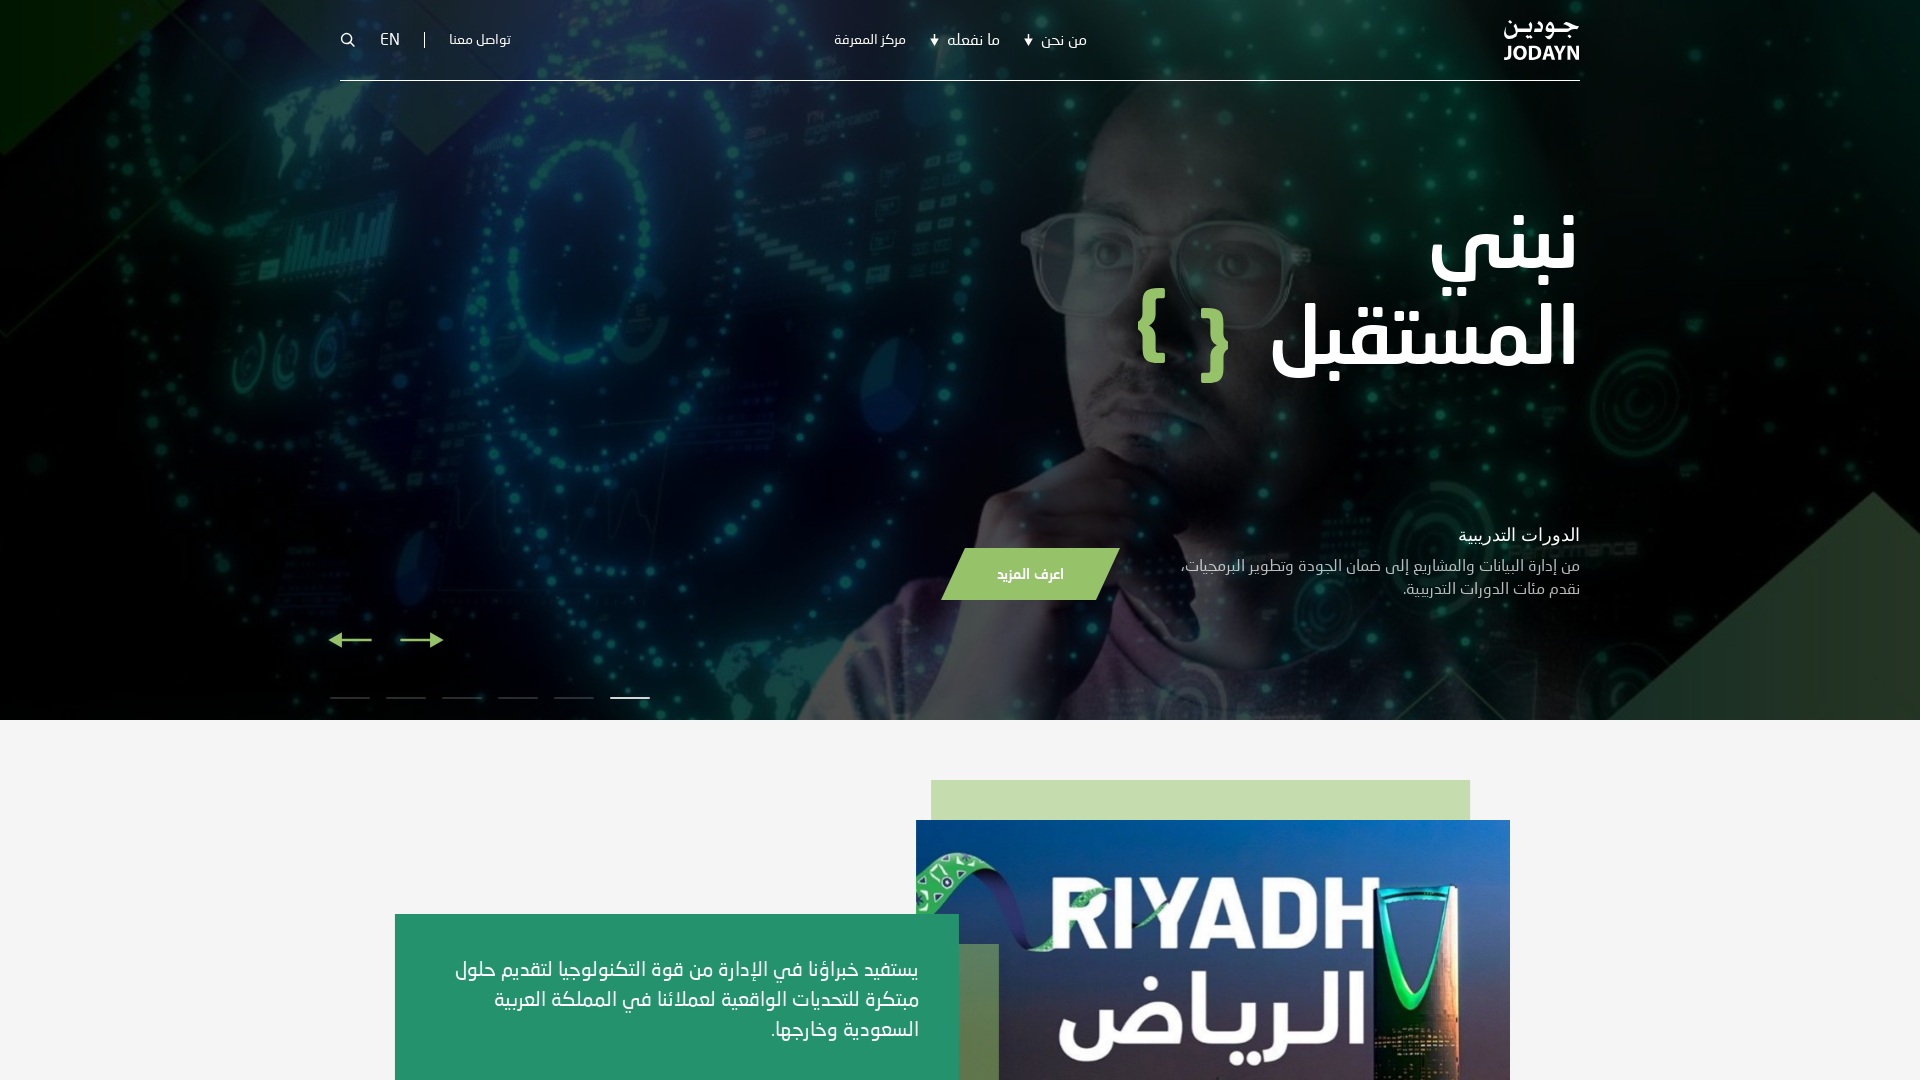

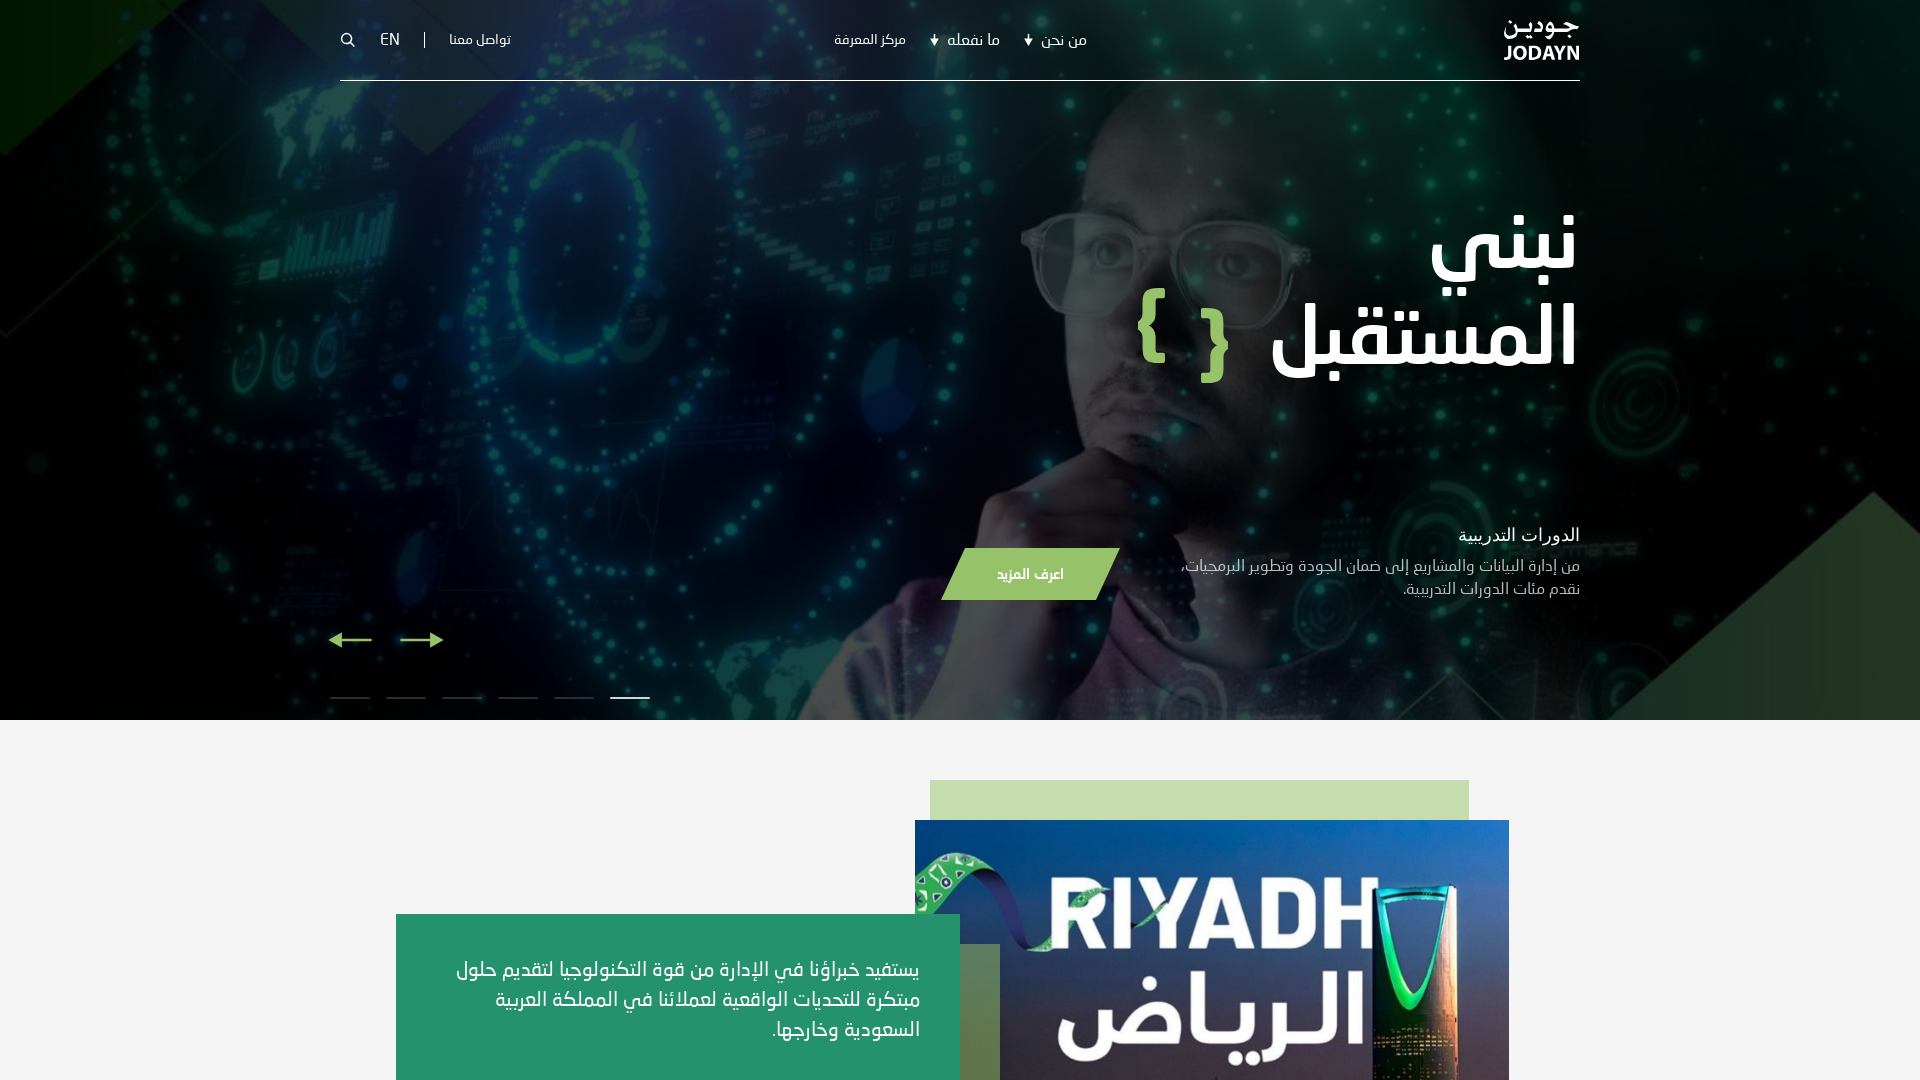